Tests that edits are saved when the input field loses focus (blur event)

Starting URL: https://demo.playwright.dev/todomvc

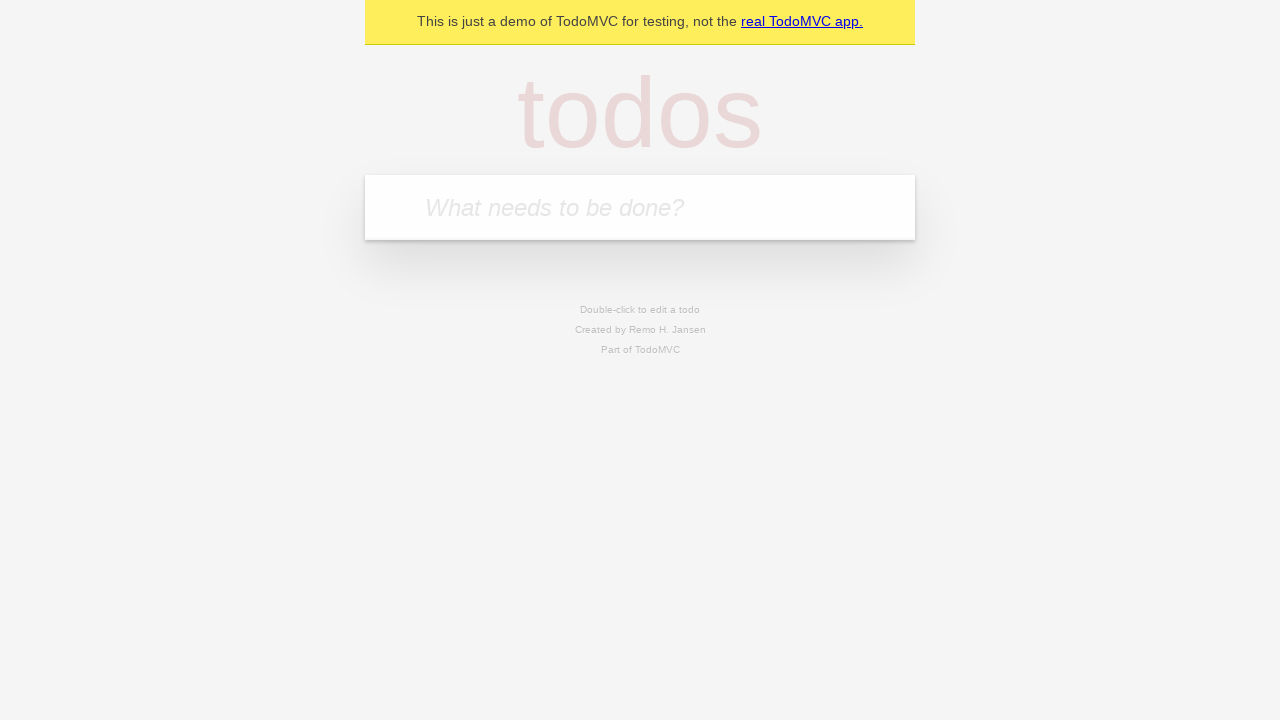

Filled first todo input with 'buy some cheese' on internal:attr=[placeholder="What needs to be done?"i]
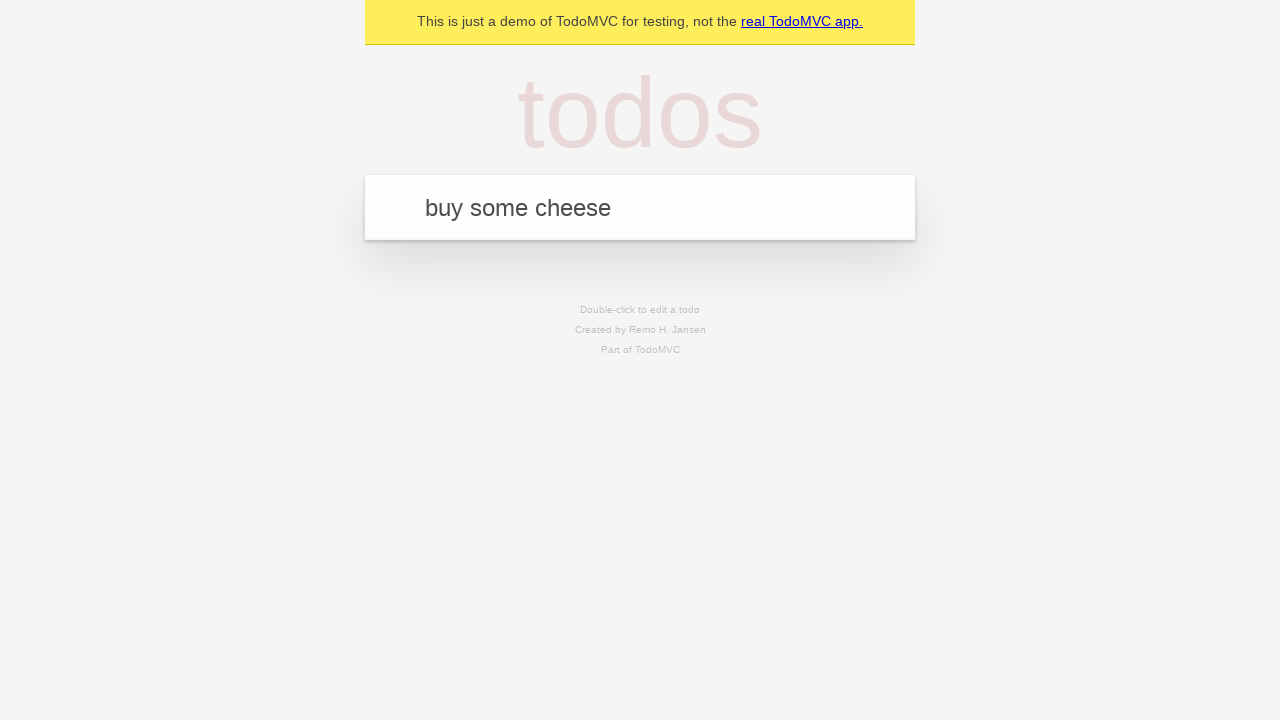

Pressed Enter to add first todo on internal:attr=[placeholder="What needs to be done?"i]
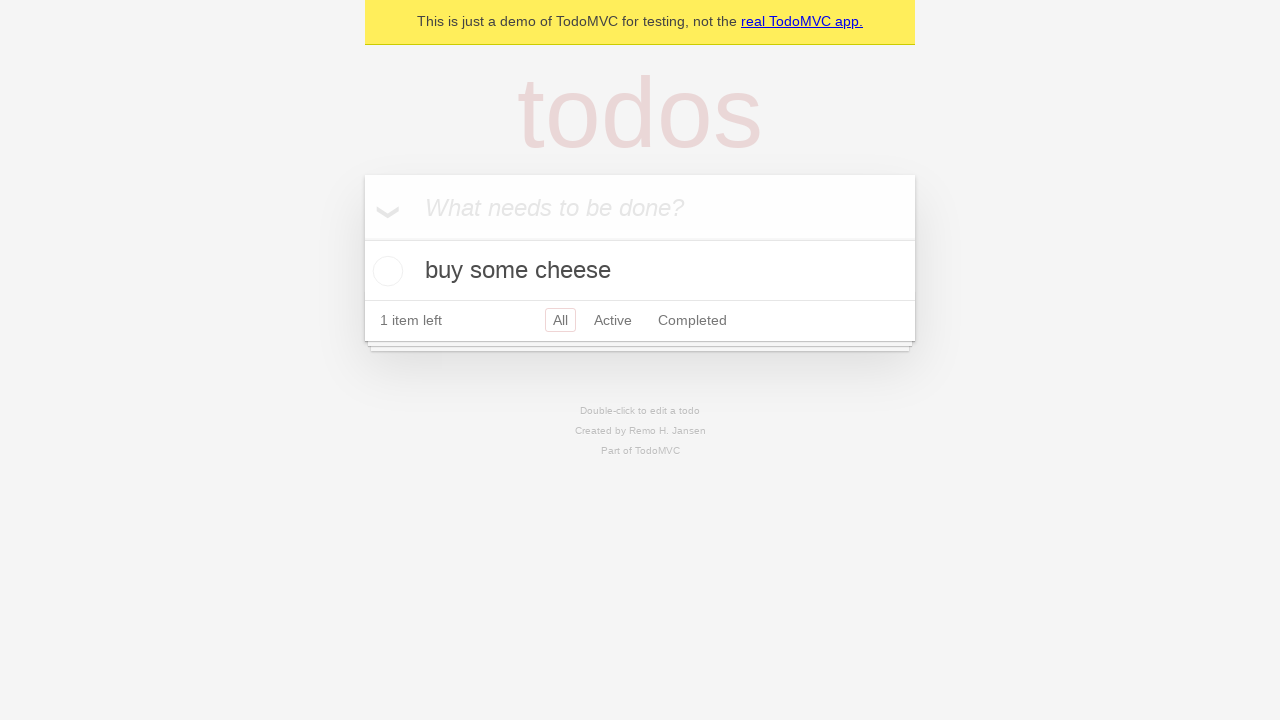

Filled second todo input with 'feed the cat' on internal:attr=[placeholder="What needs to be done?"i]
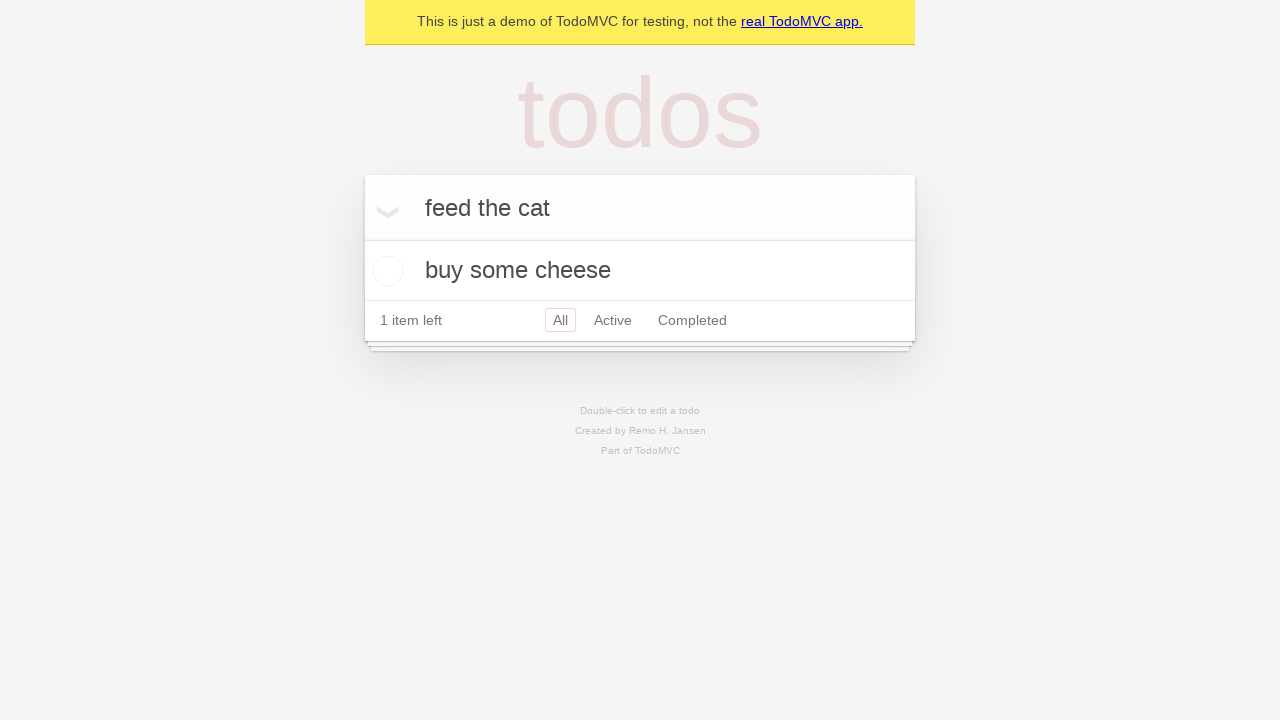

Pressed Enter to add second todo on internal:attr=[placeholder="What needs to be done?"i]
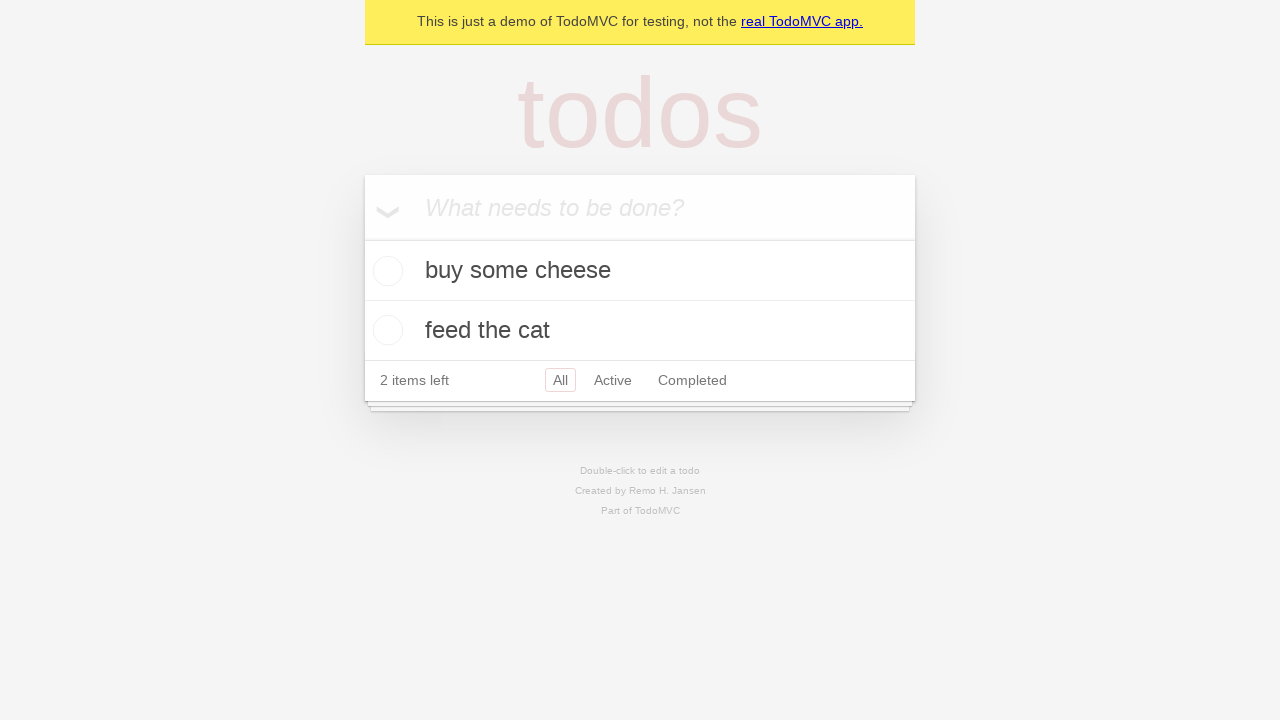

Filled third todo input with 'book a doctors appointment' on internal:attr=[placeholder="What needs to be done?"i]
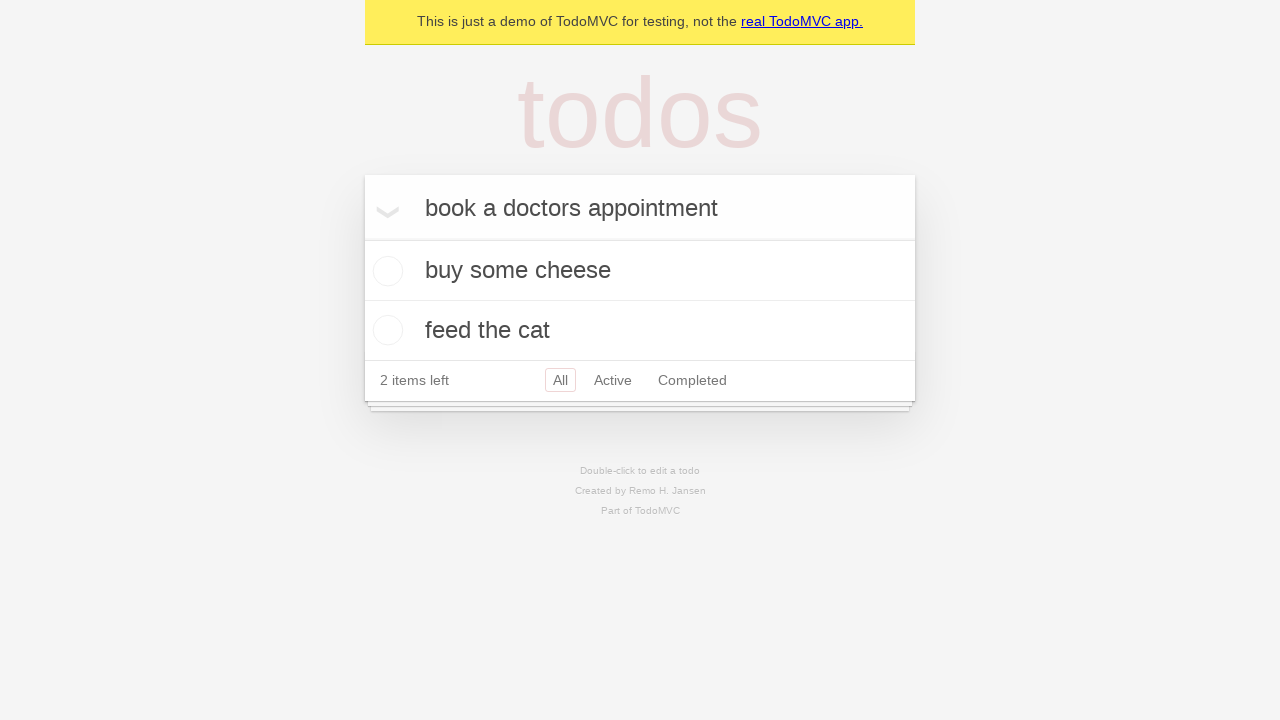

Pressed Enter to add third todo on internal:attr=[placeholder="What needs to be done?"i]
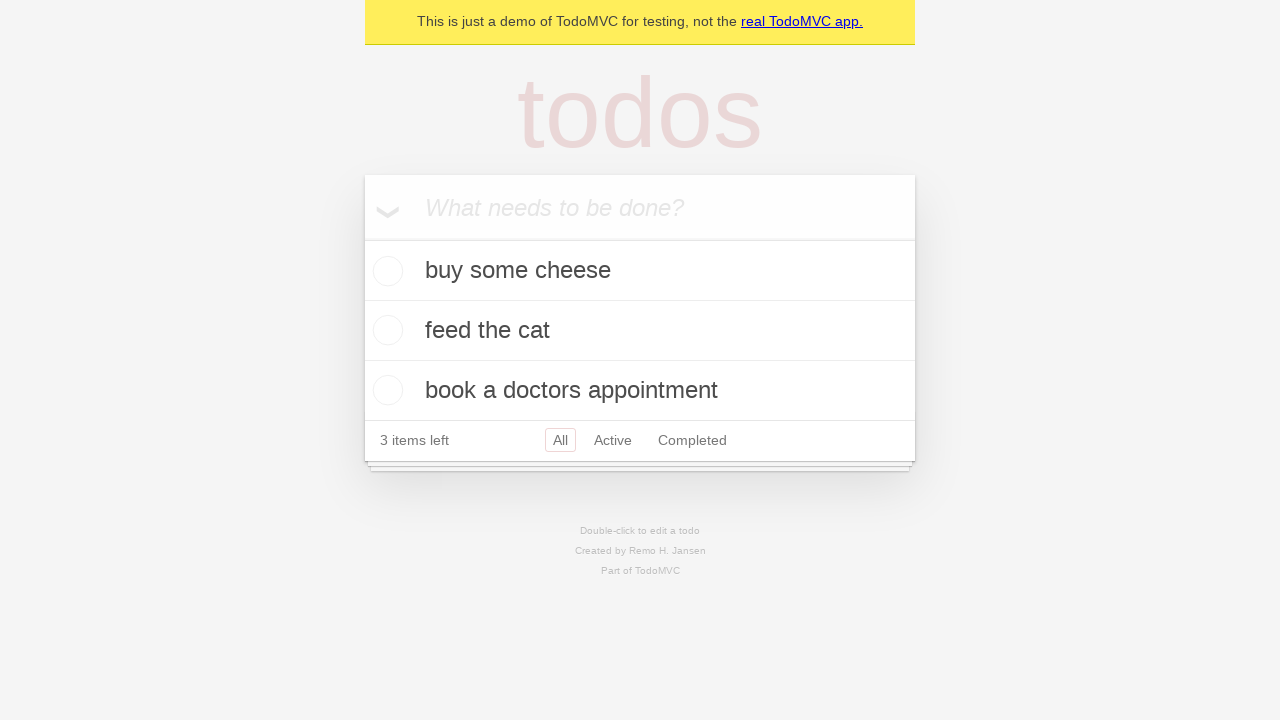

Waited for all three todos to appear in the list
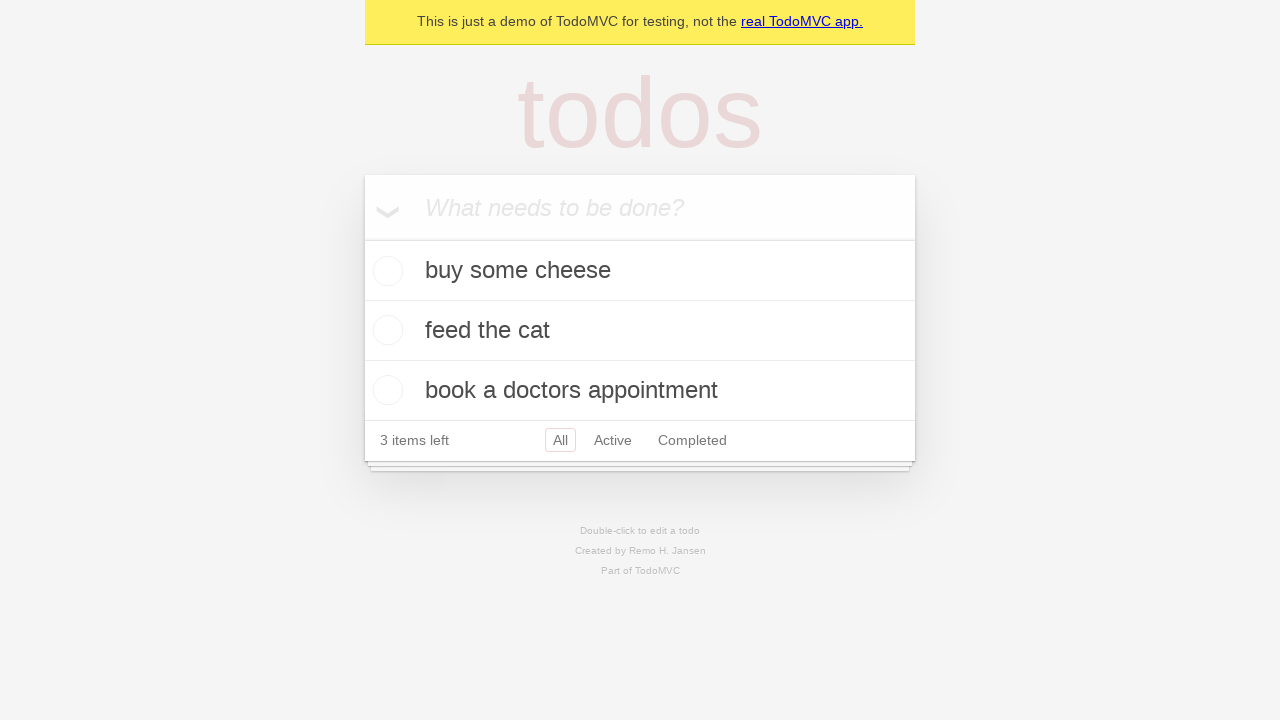

Double-clicked second todo to enter edit mode at (640, 331) on internal:testid=[data-testid="todo-item"s] >> nth=1
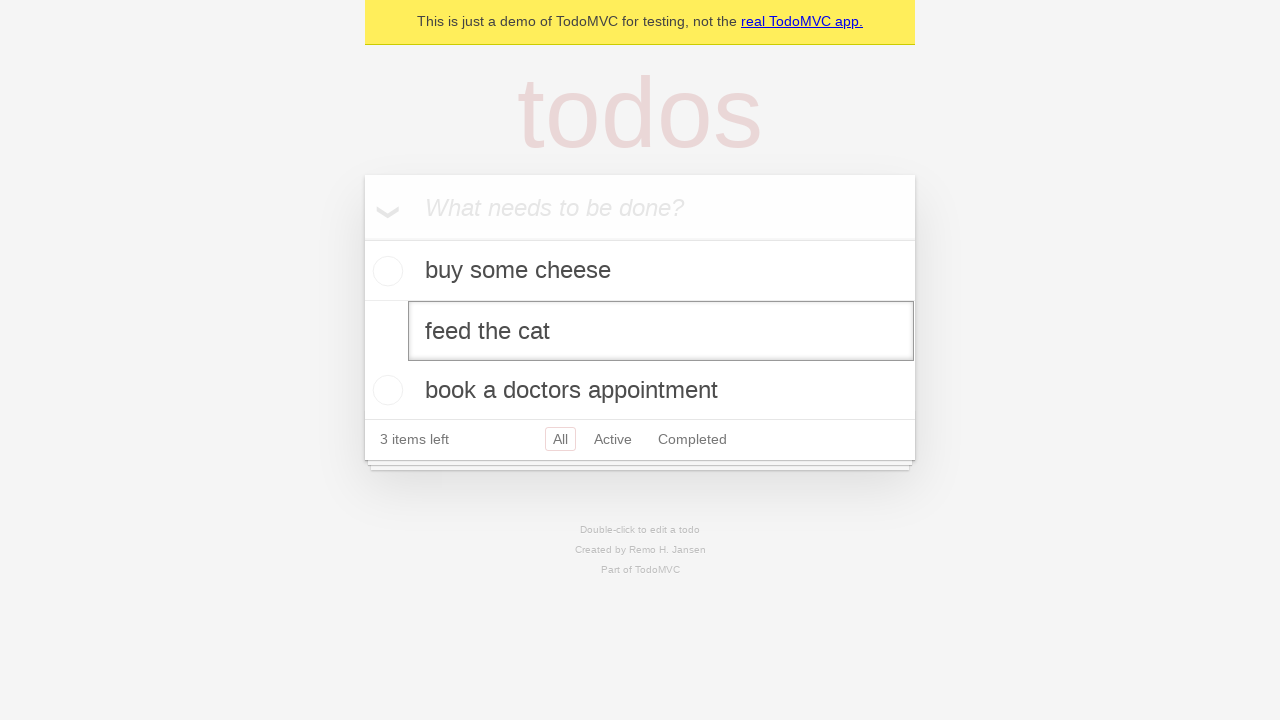

Filled edit field with new text 'buy some sausages' on internal:testid=[data-testid="todo-item"s] >> nth=1 >> internal:role=textbox[nam
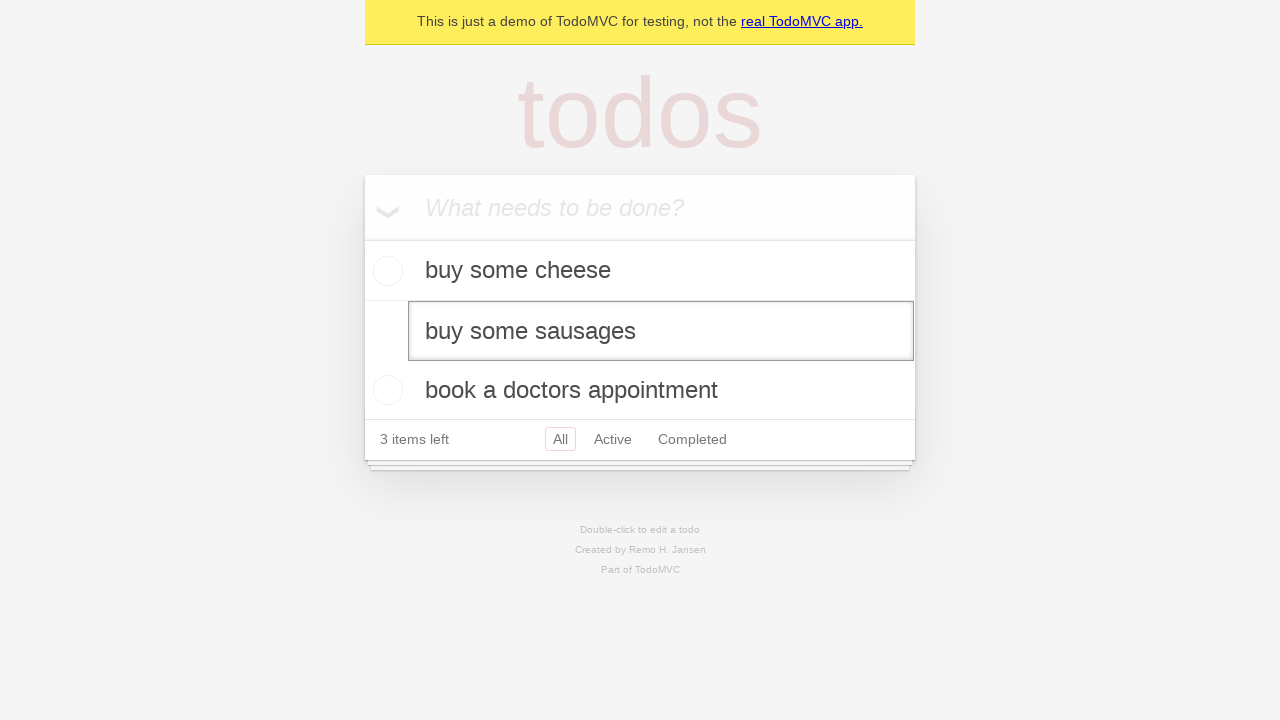

Dispatched blur event to save the edited todo
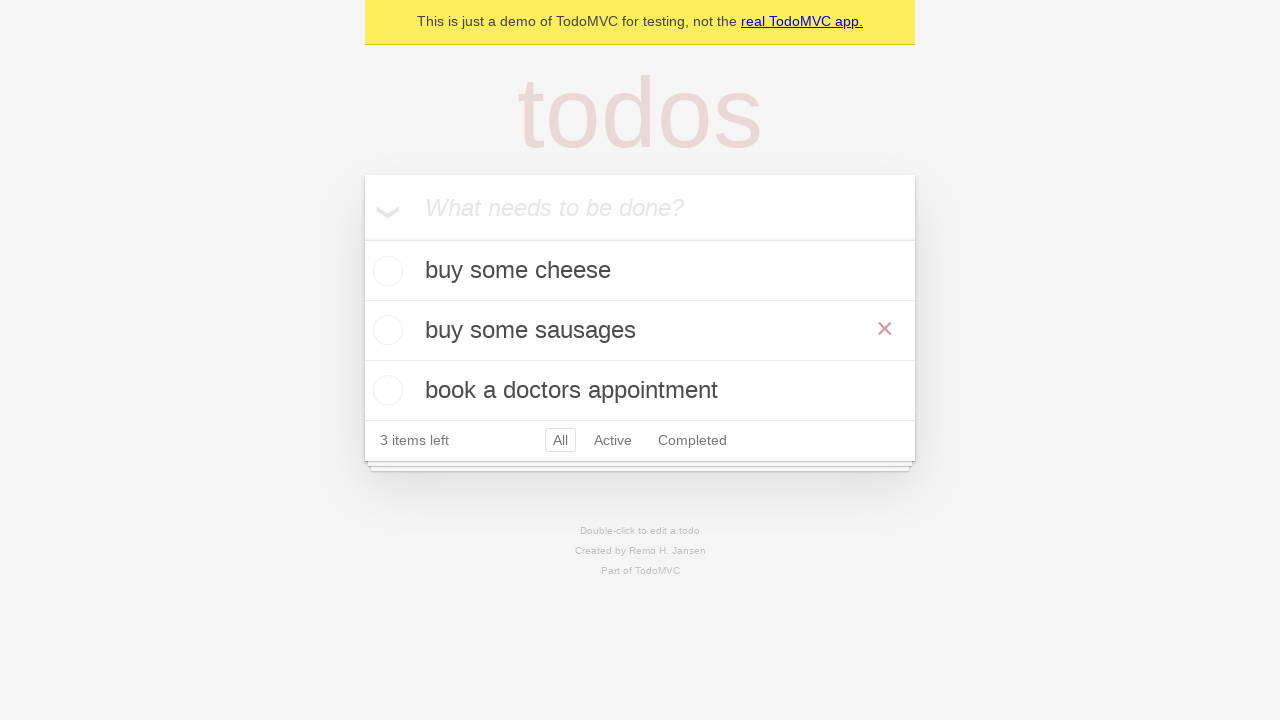

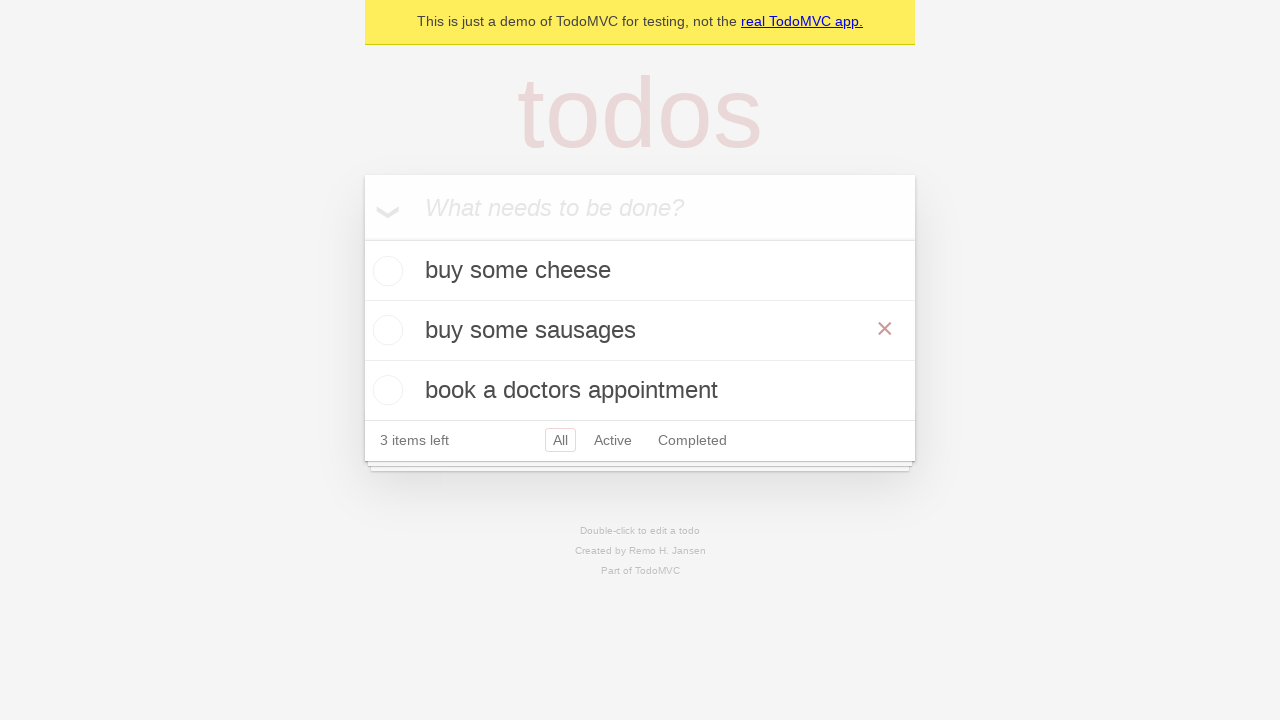